Tests browser navigation controls by navigating to a page, then using back, forward, and refresh commands to verify navigation functionality works correctly.

Starting URL: https://demoqa.com/radio-button

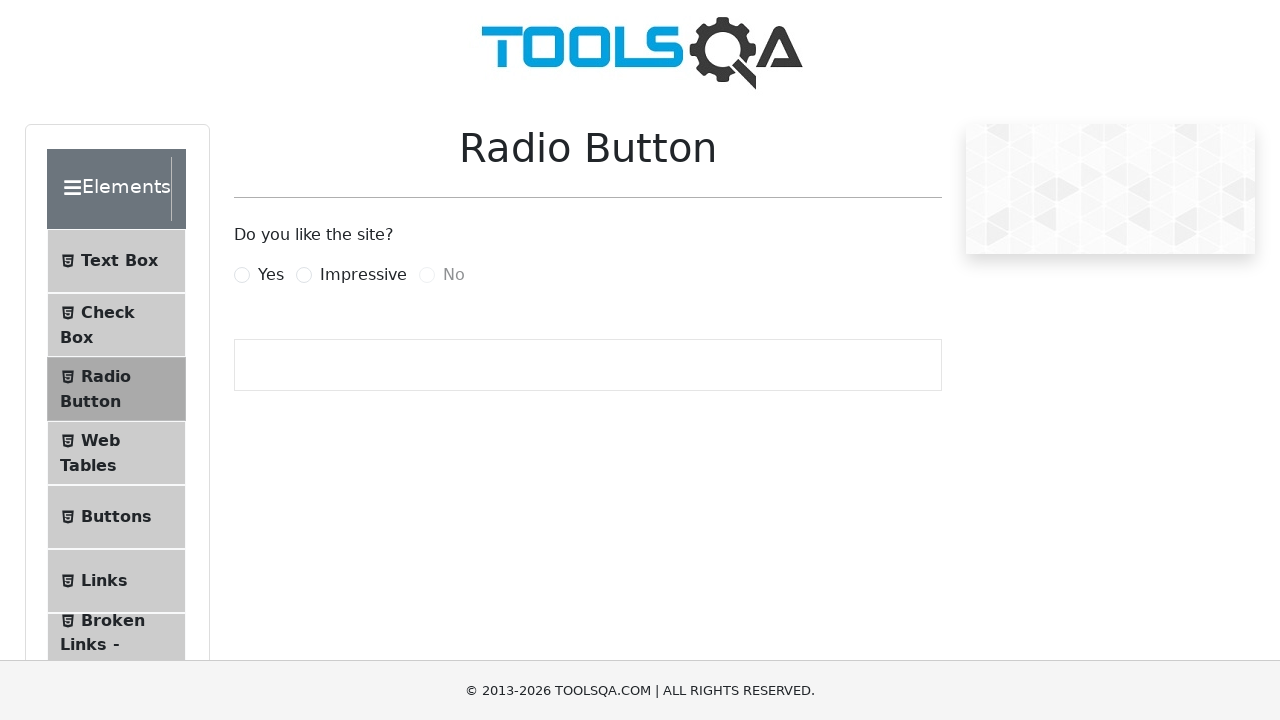

Waited for page to load with domcontentloaded state at https://demoqa.com/radio-button
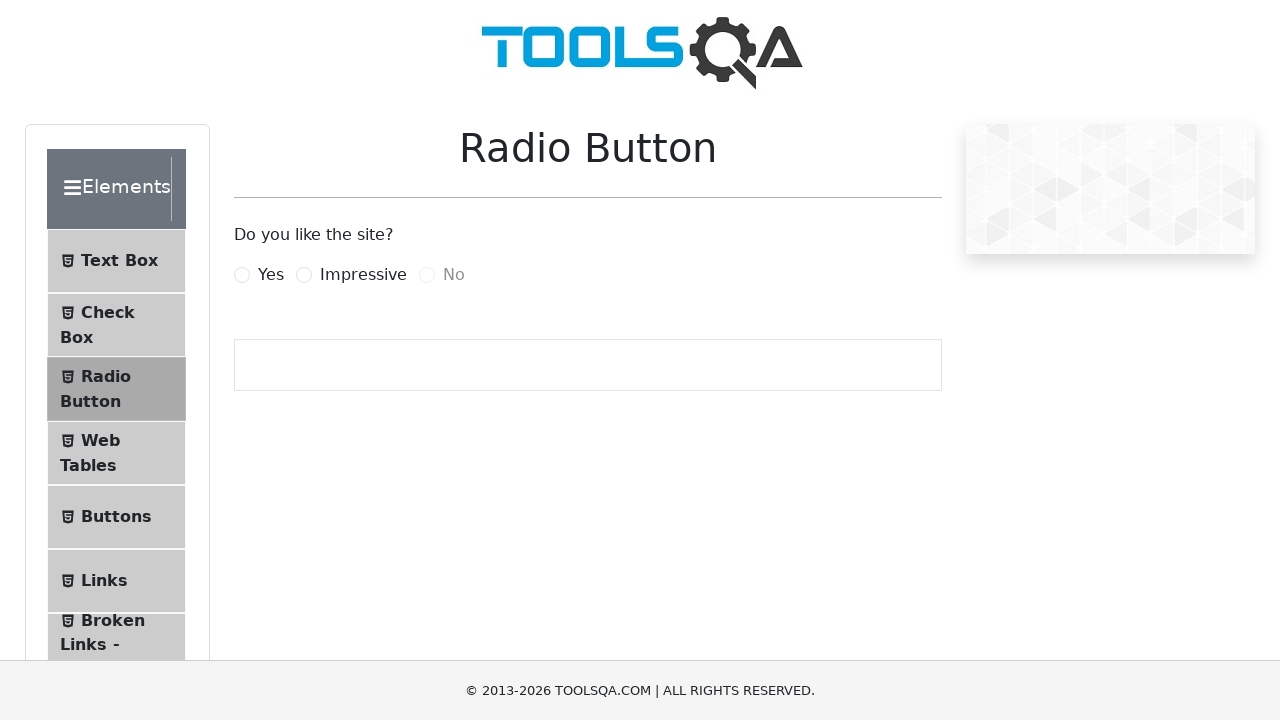

Navigated back using browser back button
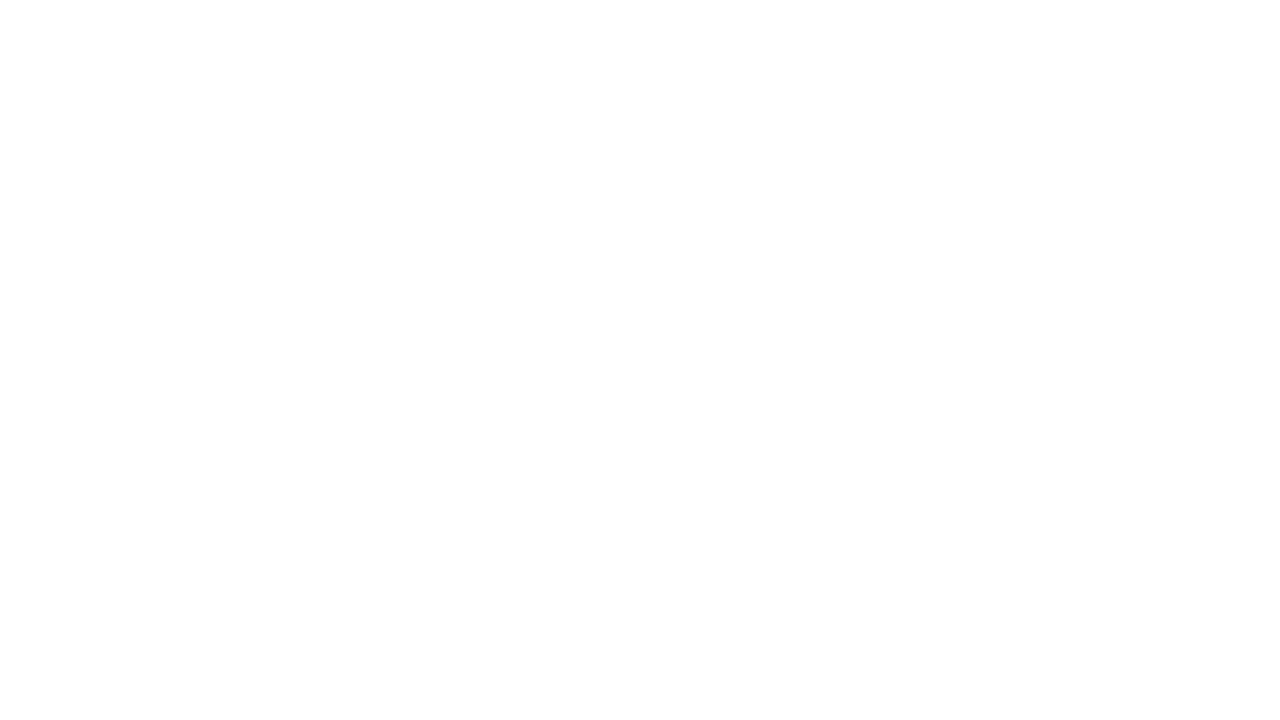

Waited 1000ms for back navigation to complete
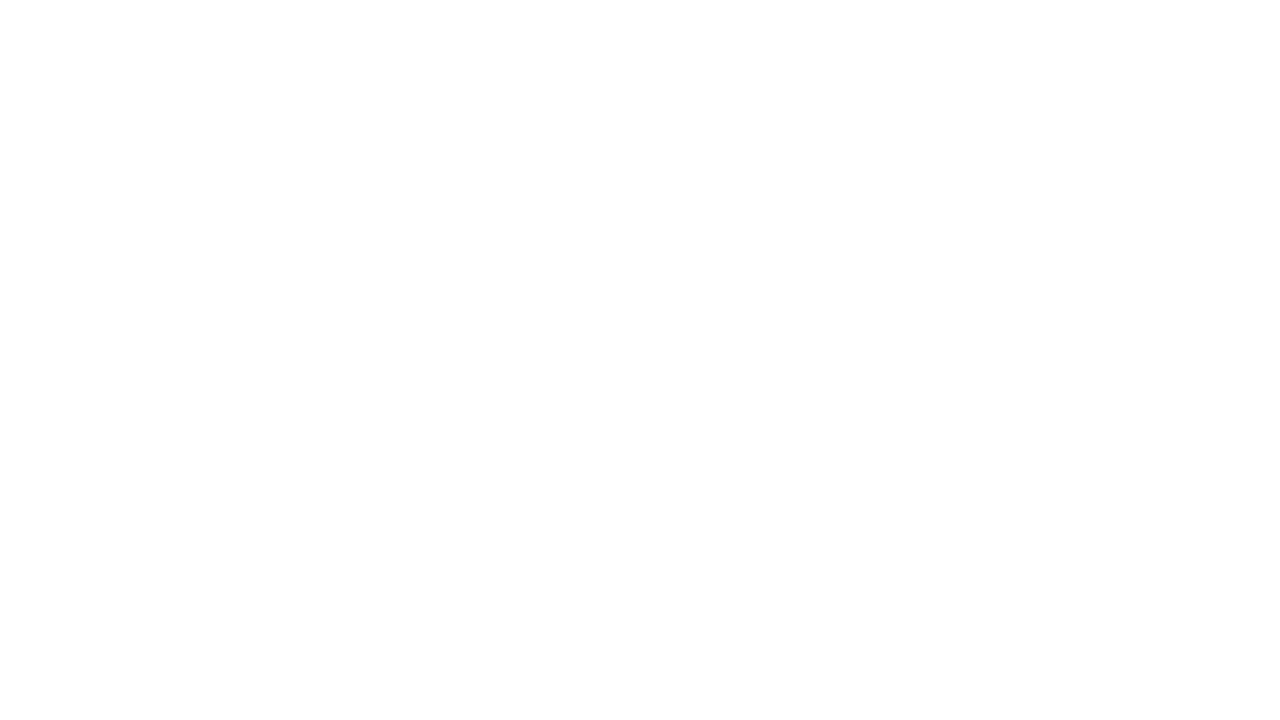

Navigated forward using browser forward button to return to radio-button page
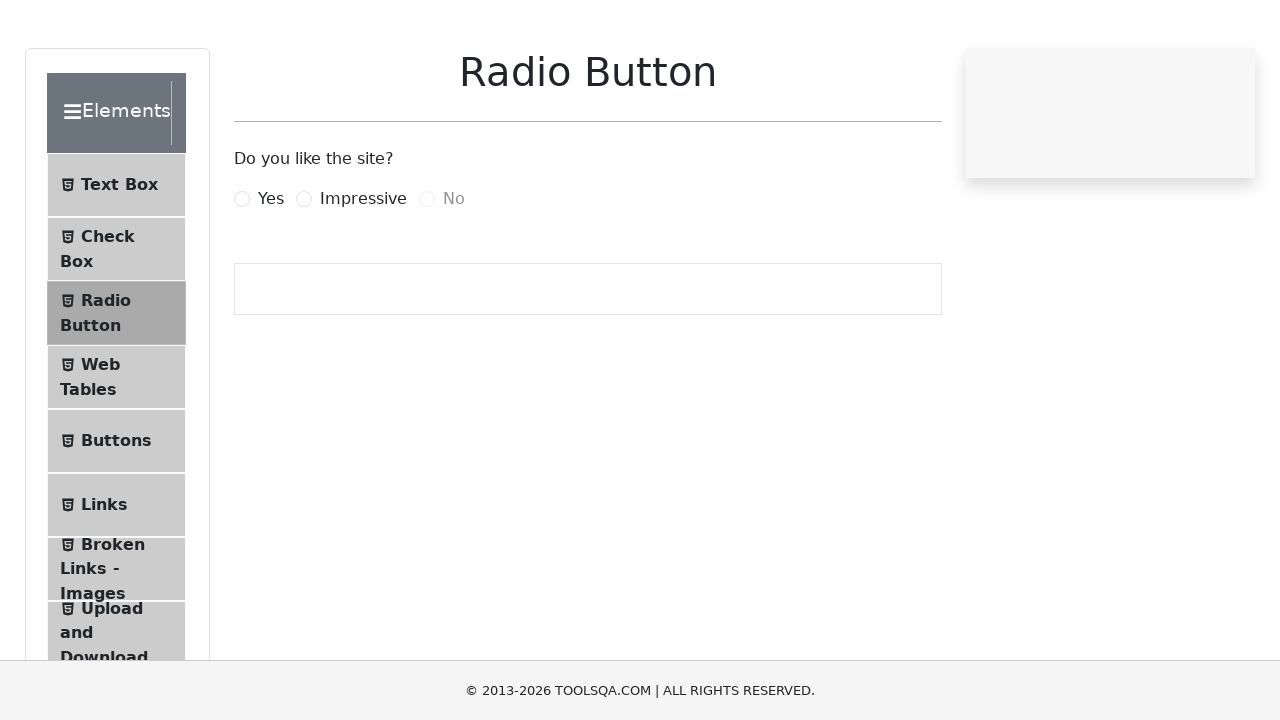

Waited 1000ms for forward navigation to complete
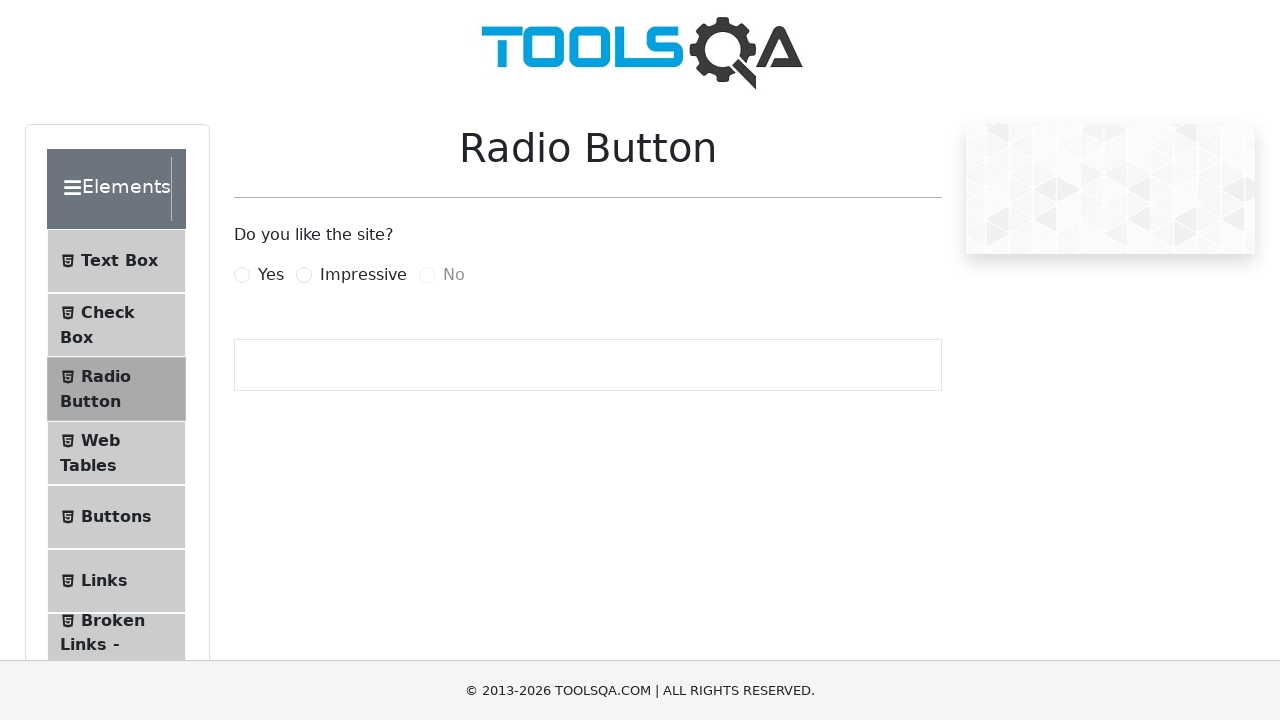

Reloaded the page
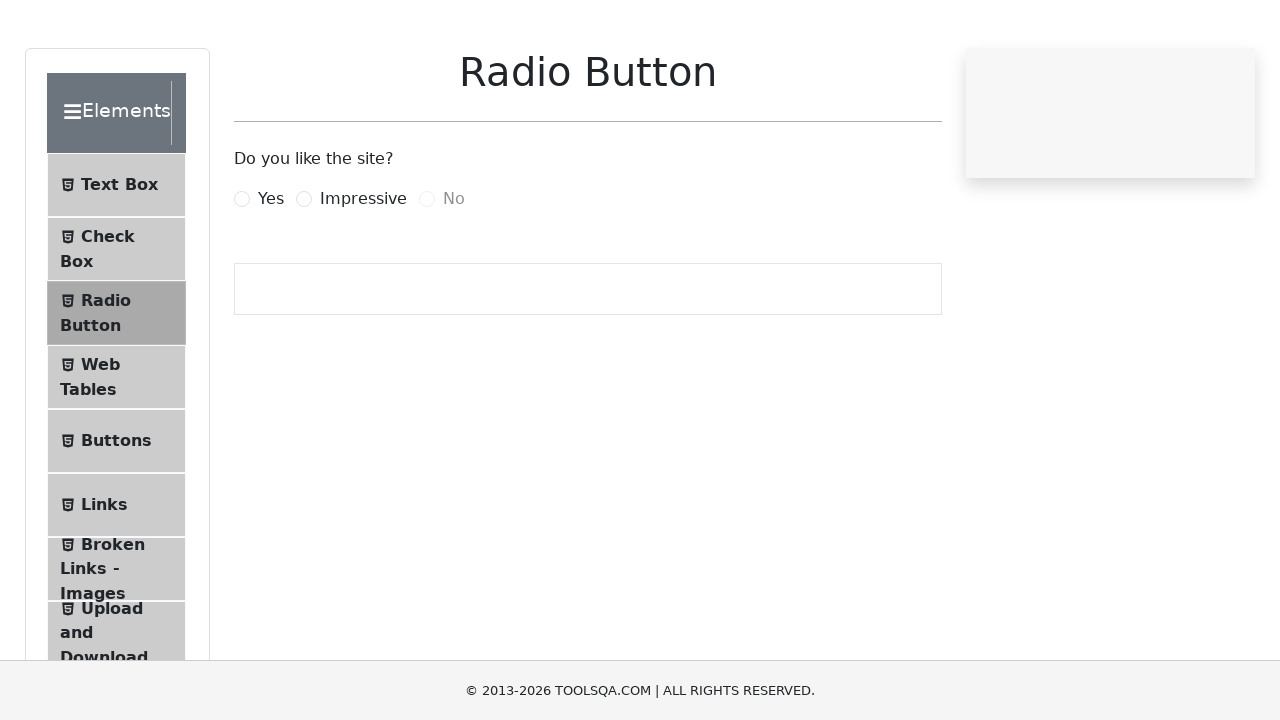

Waited for page to fully load after refresh with domcontentloaded state
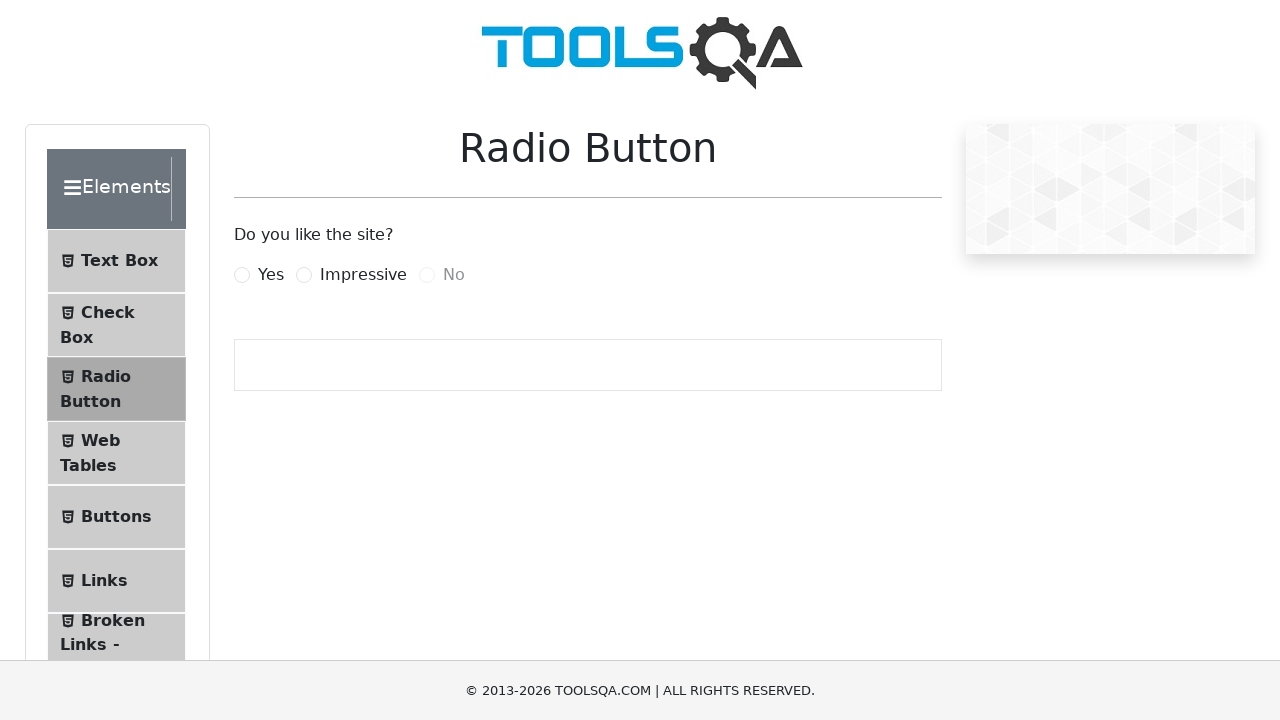

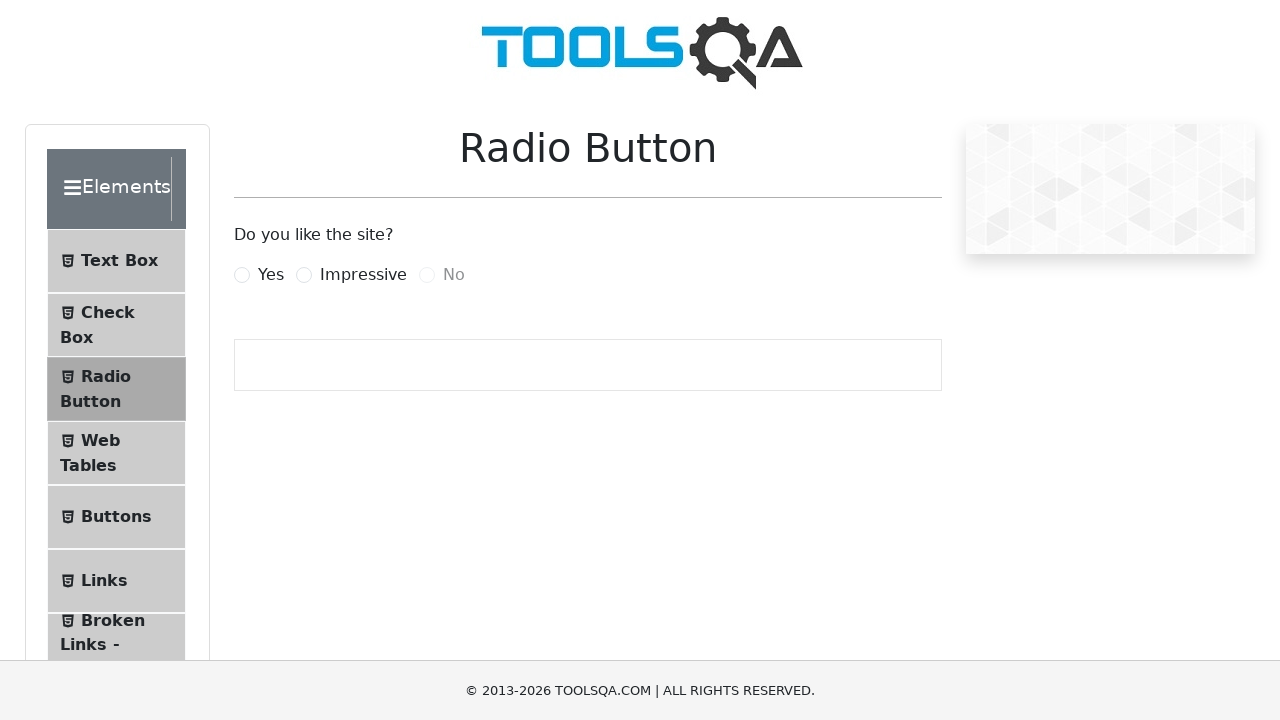